Tests iframe interaction on W3Schools by switching to the result iframe and clicking a button element within it

Starting URL: https://www.w3schools.com/js/tryit.asp?filename=tryjs_myfirst

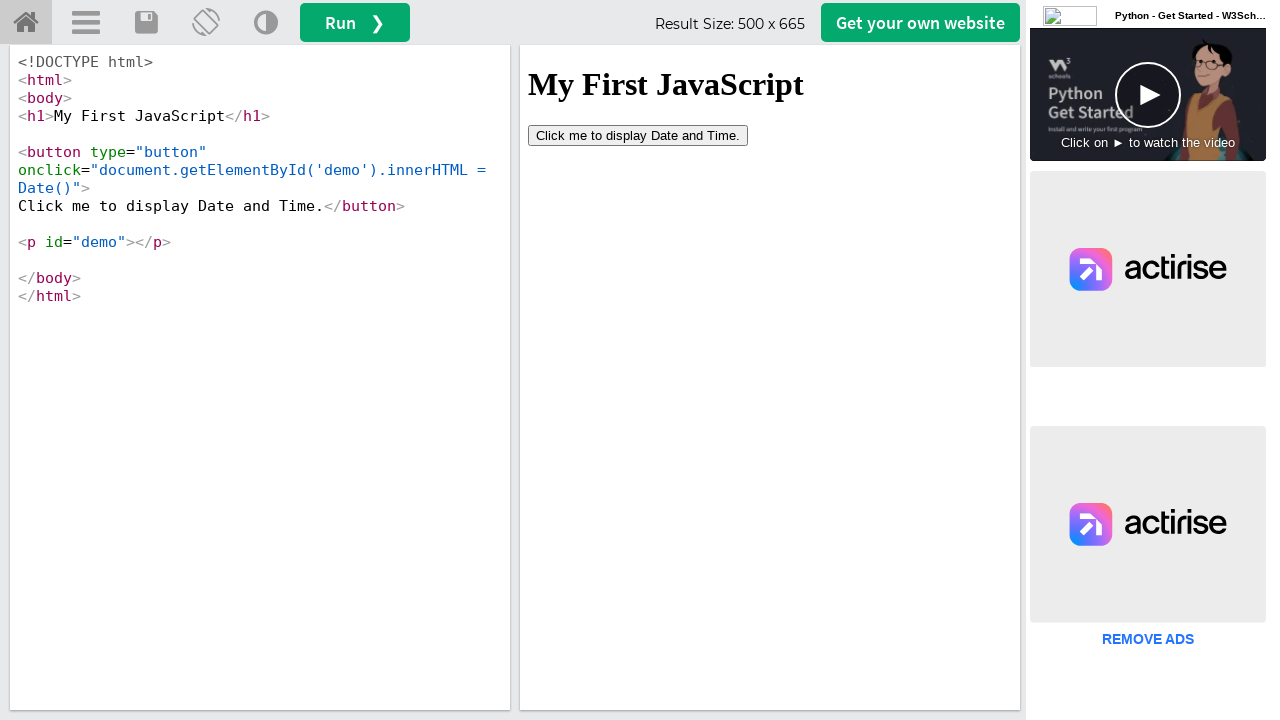

Located the result iframe (#iframeResult)
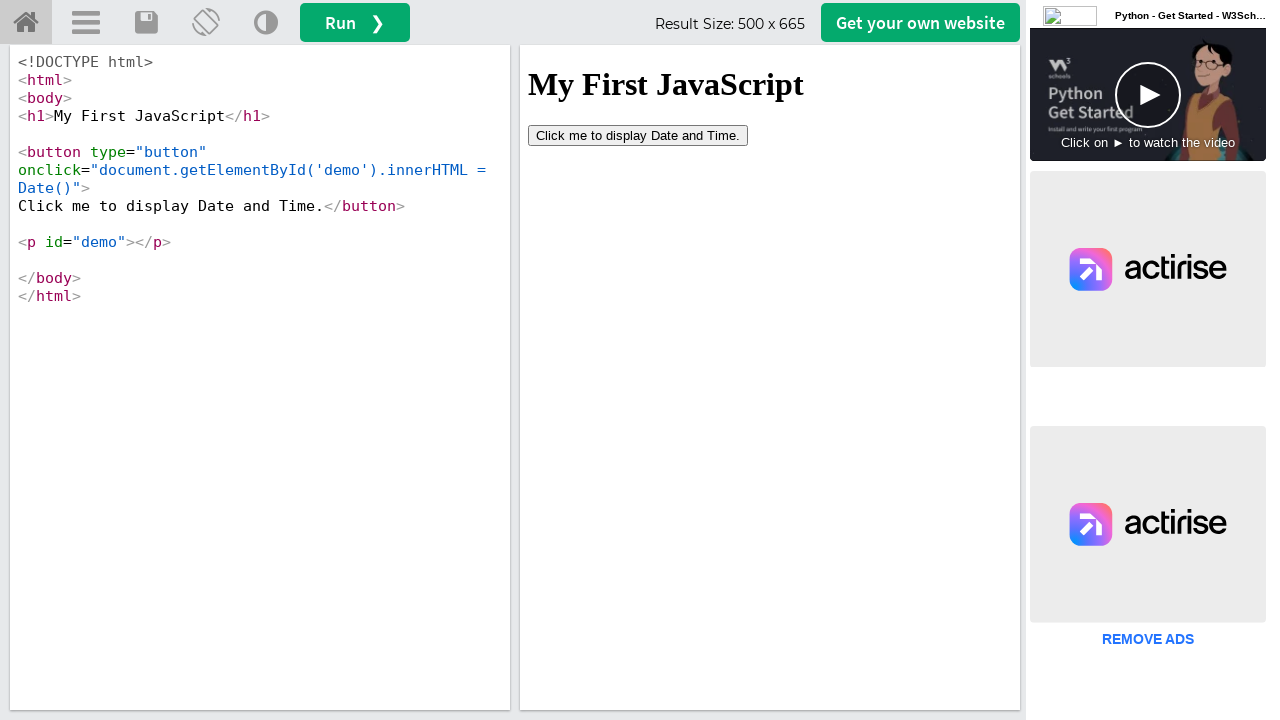

Clicked button element within the iframe at (638, 135) on #iframeResult >> internal:control=enter-frame >> button[type='button']
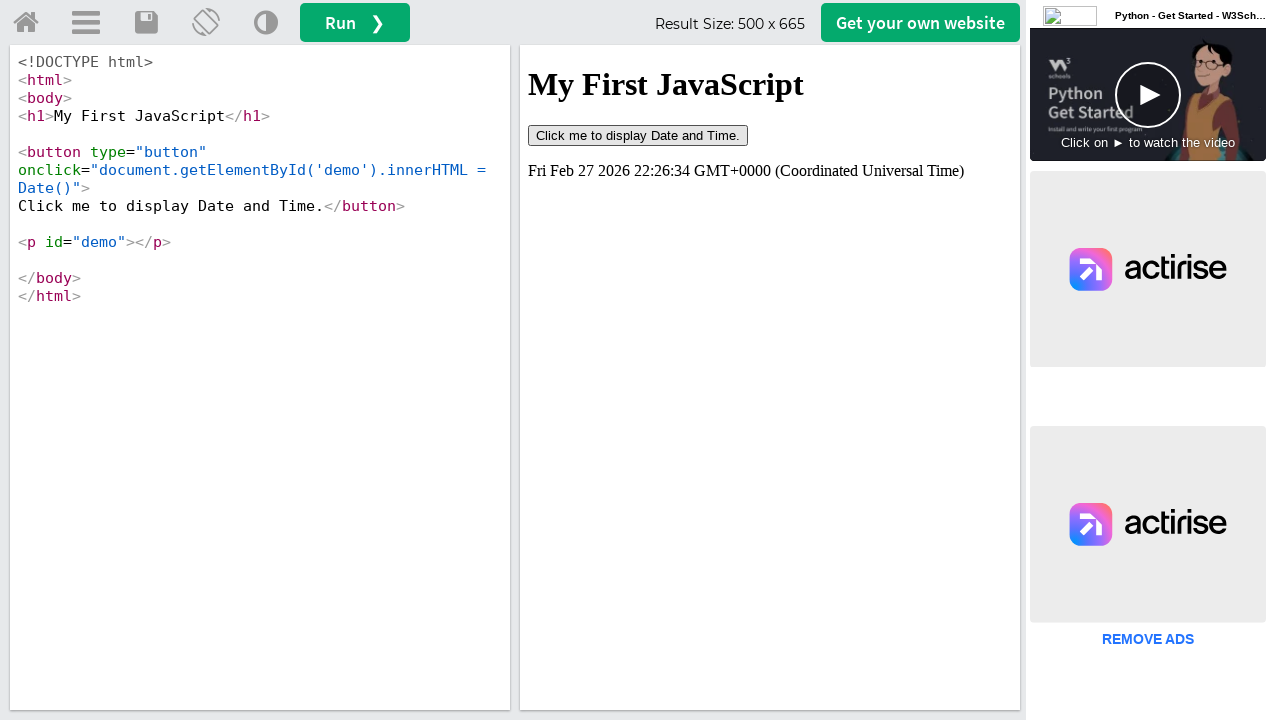

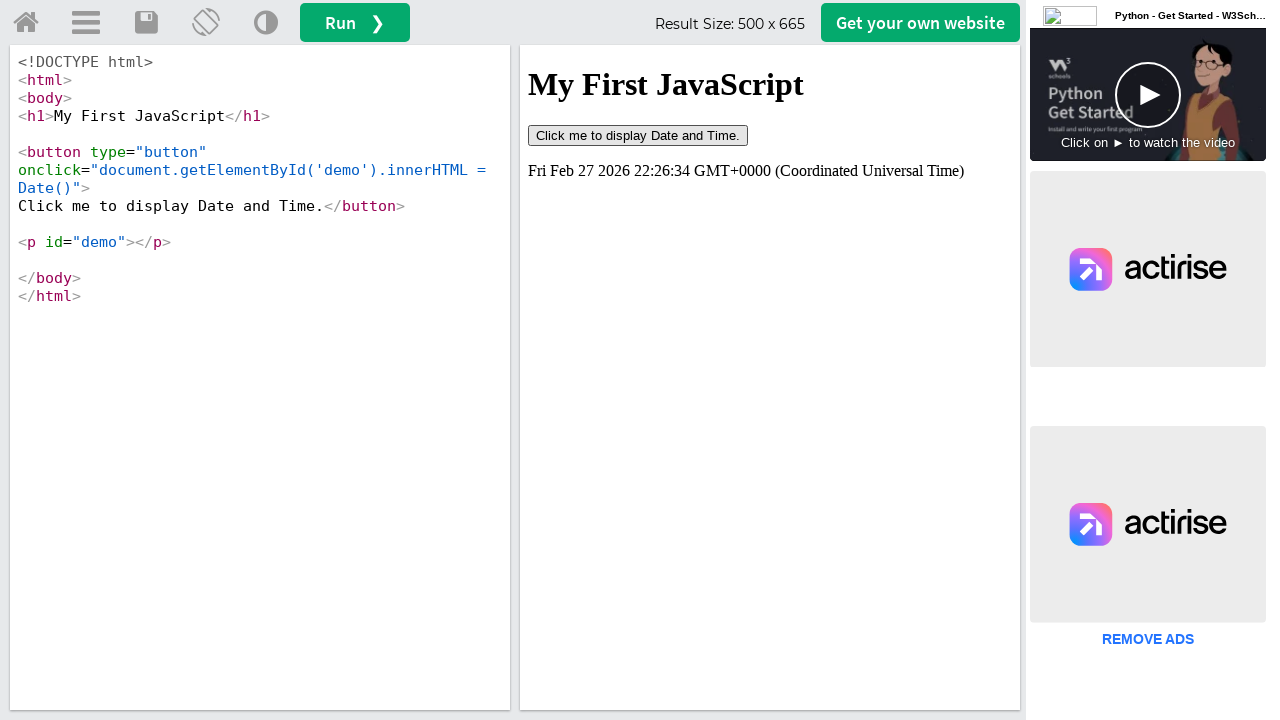